Navigates to W3Schools homepage and verifies the page loads by waiting for the page title to be available

Starting URL: https://www.w3schools.com/

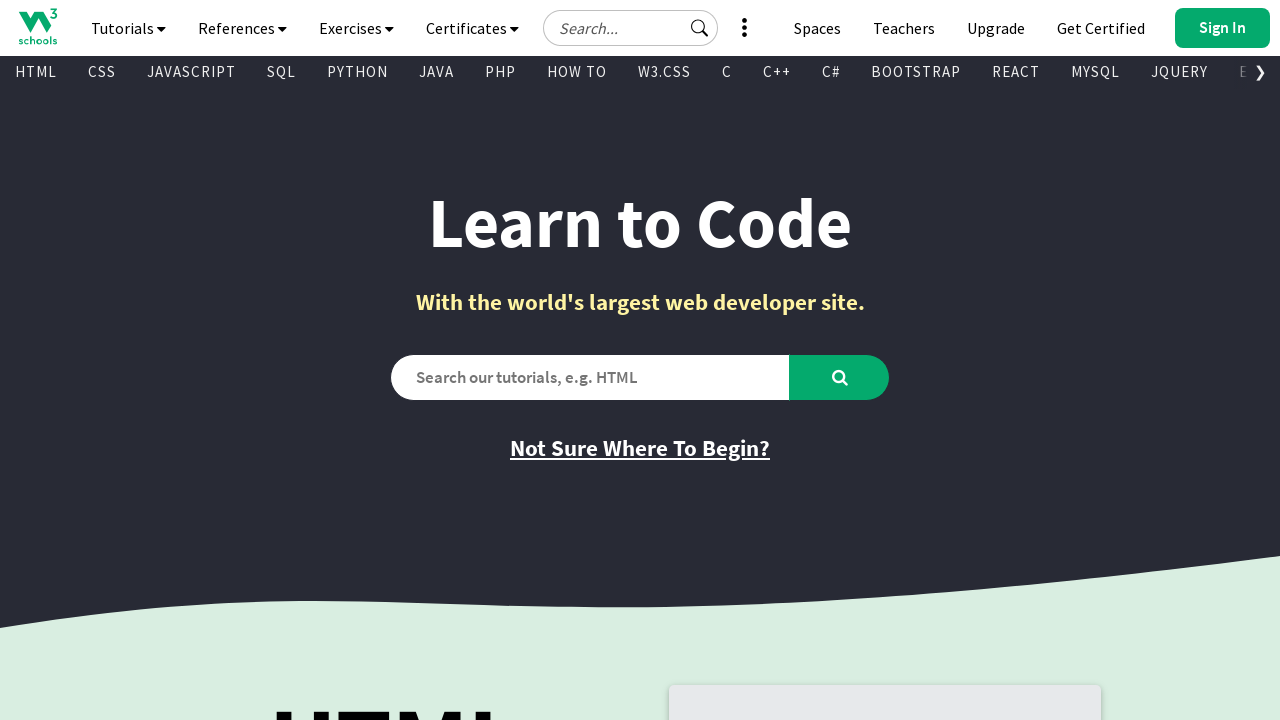

Navigated to W3Schools homepage
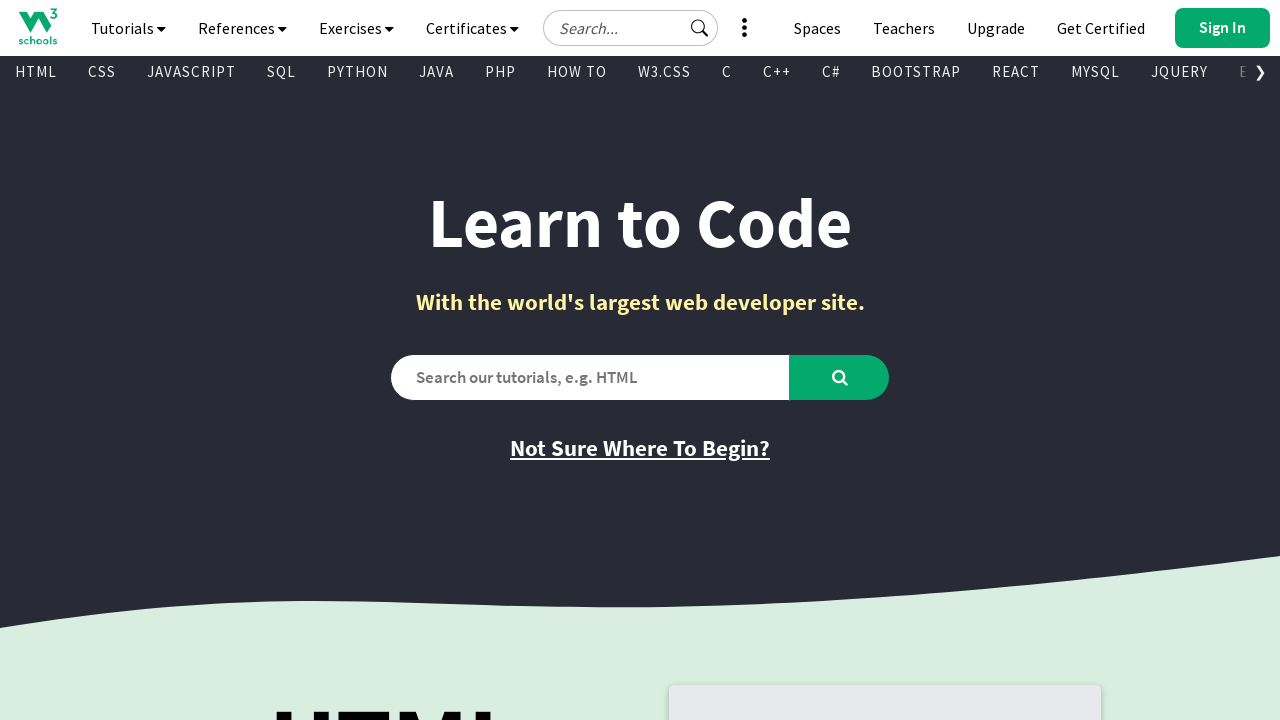

Page DOM content loaded
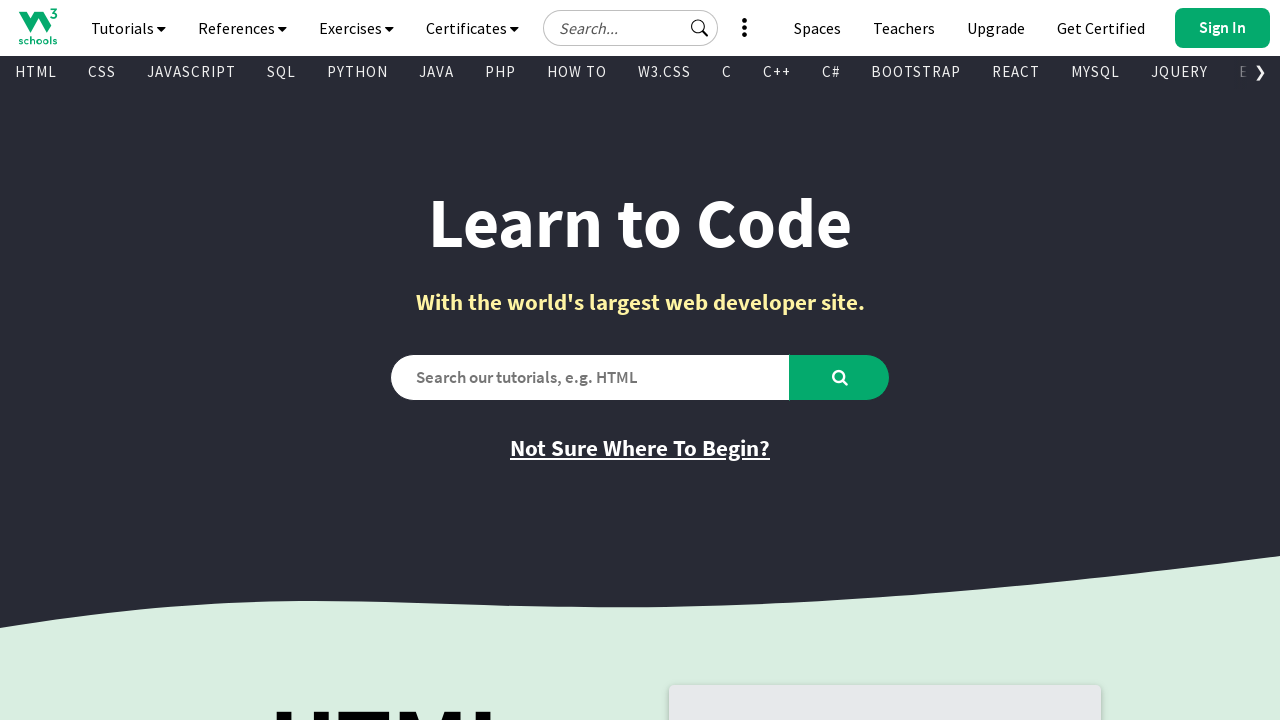

Retrieved page title: W3Schools Online Web Tutorials
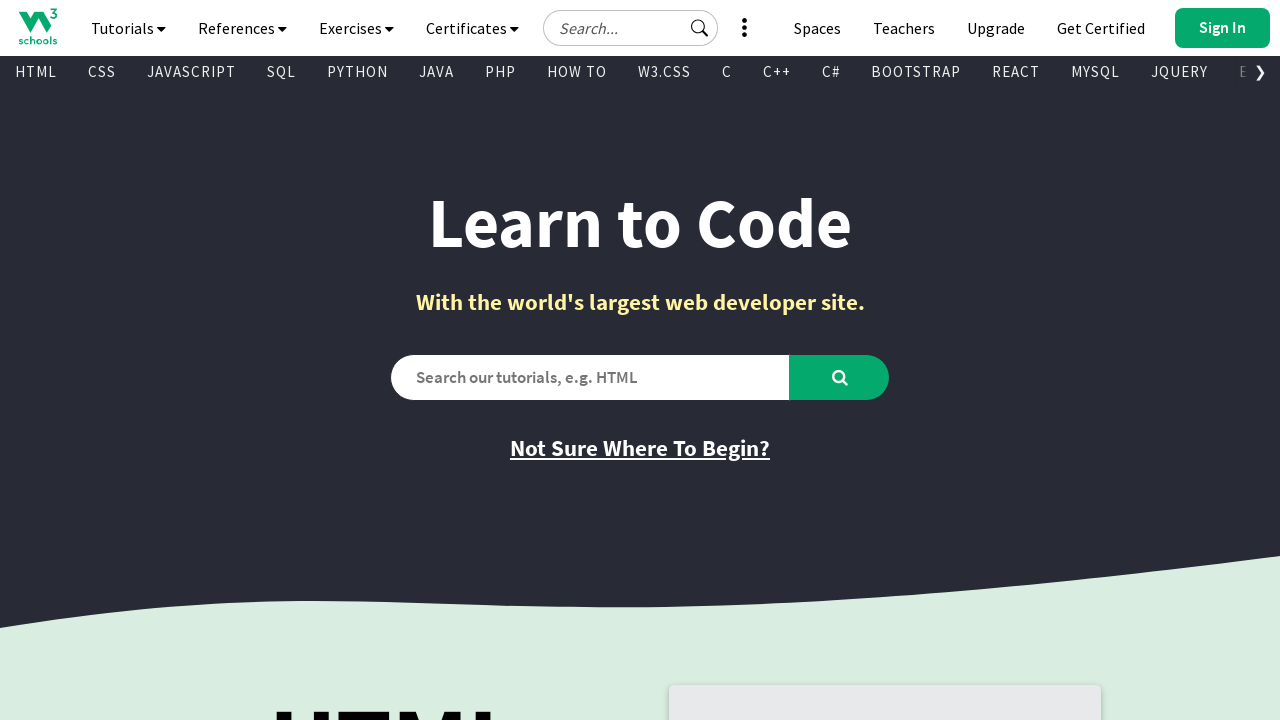

Printed page title to console
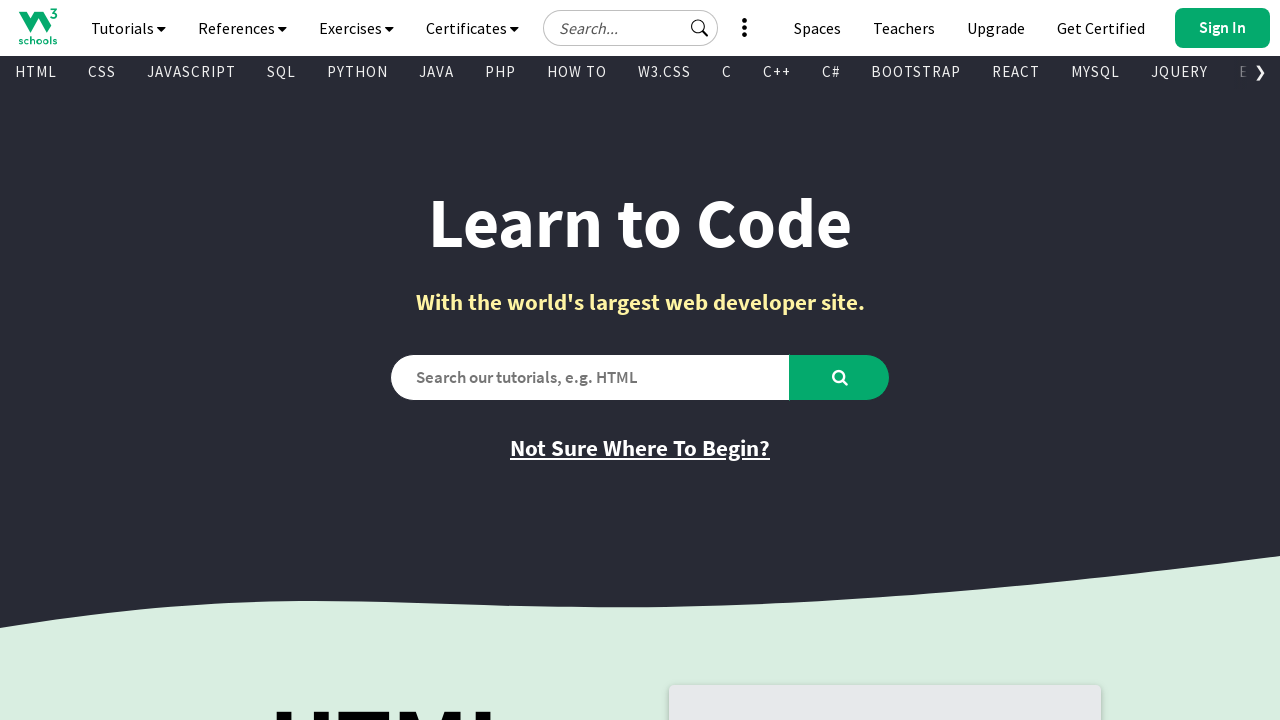

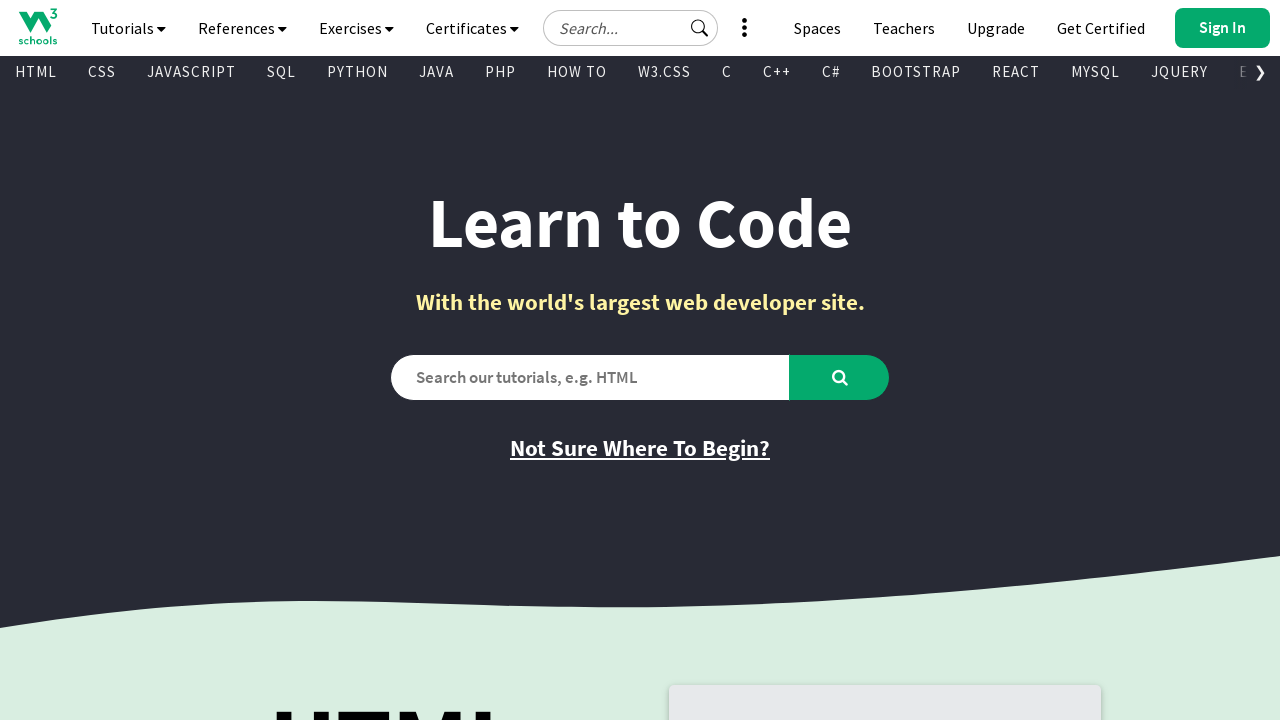